Tests that browser back button works correctly with filter navigation

Starting URL: https://demo.playwright.dev/todomvc

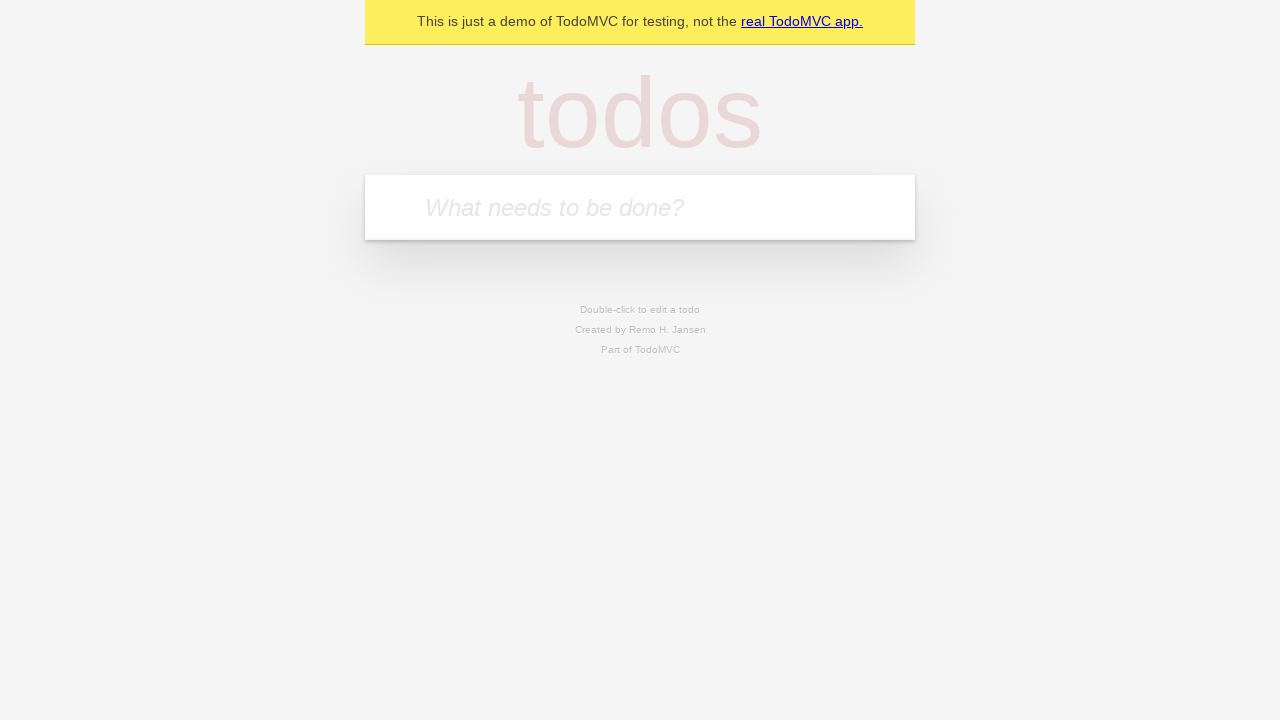

Filled first todo input with 'buy some cheese' on internal:attr=[placeholder="What needs to be done?"i]
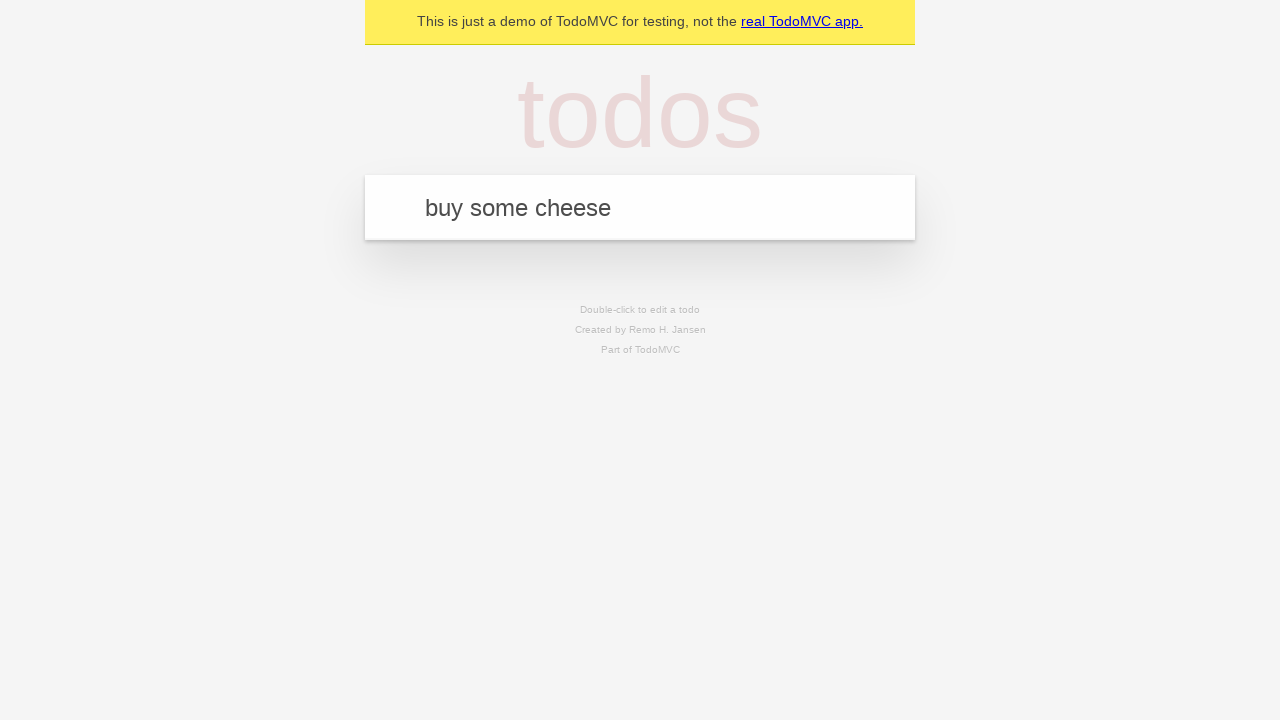

Pressed Enter to add first todo on internal:attr=[placeholder="What needs to be done?"i]
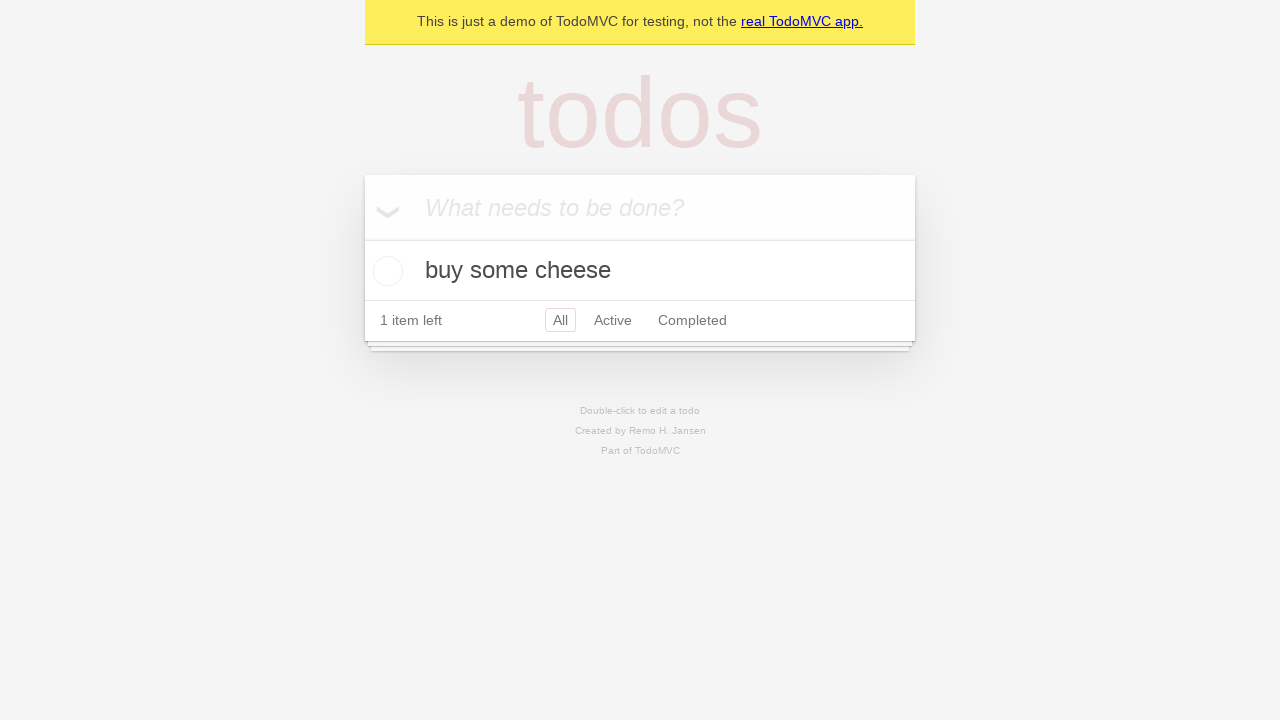

Filled second todo input with 'feed the cat' on internal:attr=[placeholder="What needs to be done?"i]
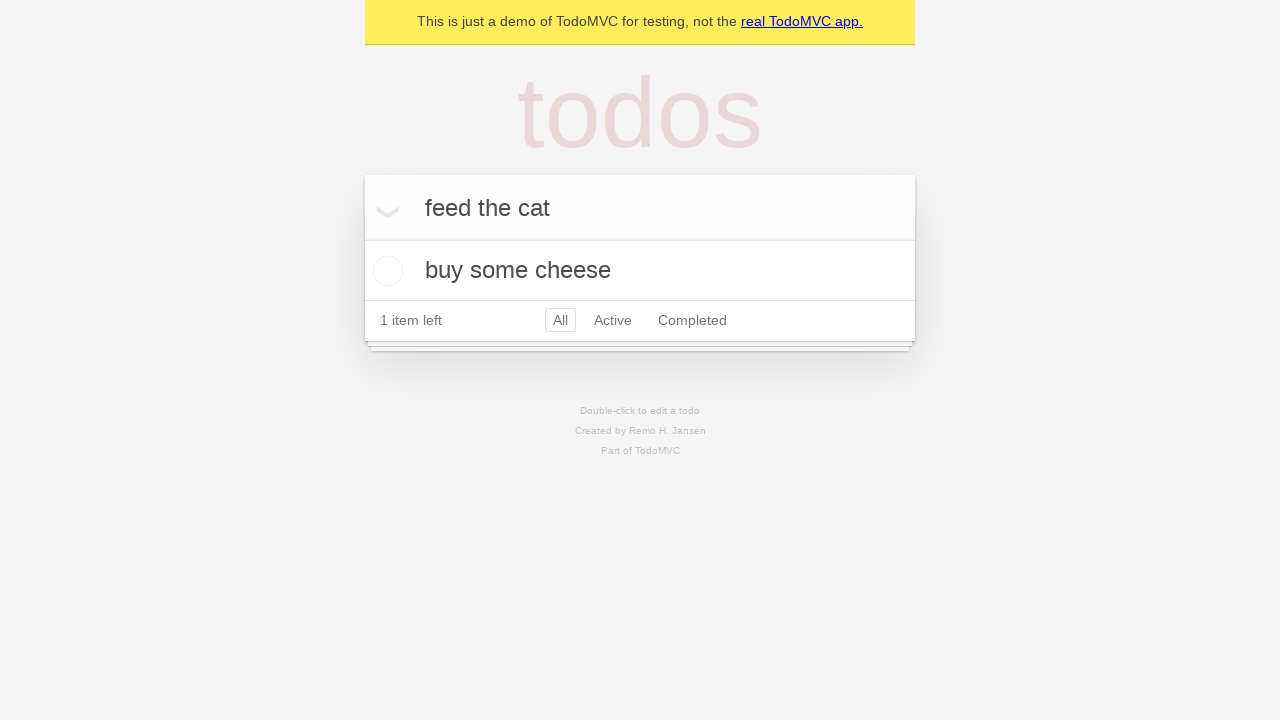

Pressed Enter to add second todo on internal:attr=[placeholder="What needs to be done?"i]
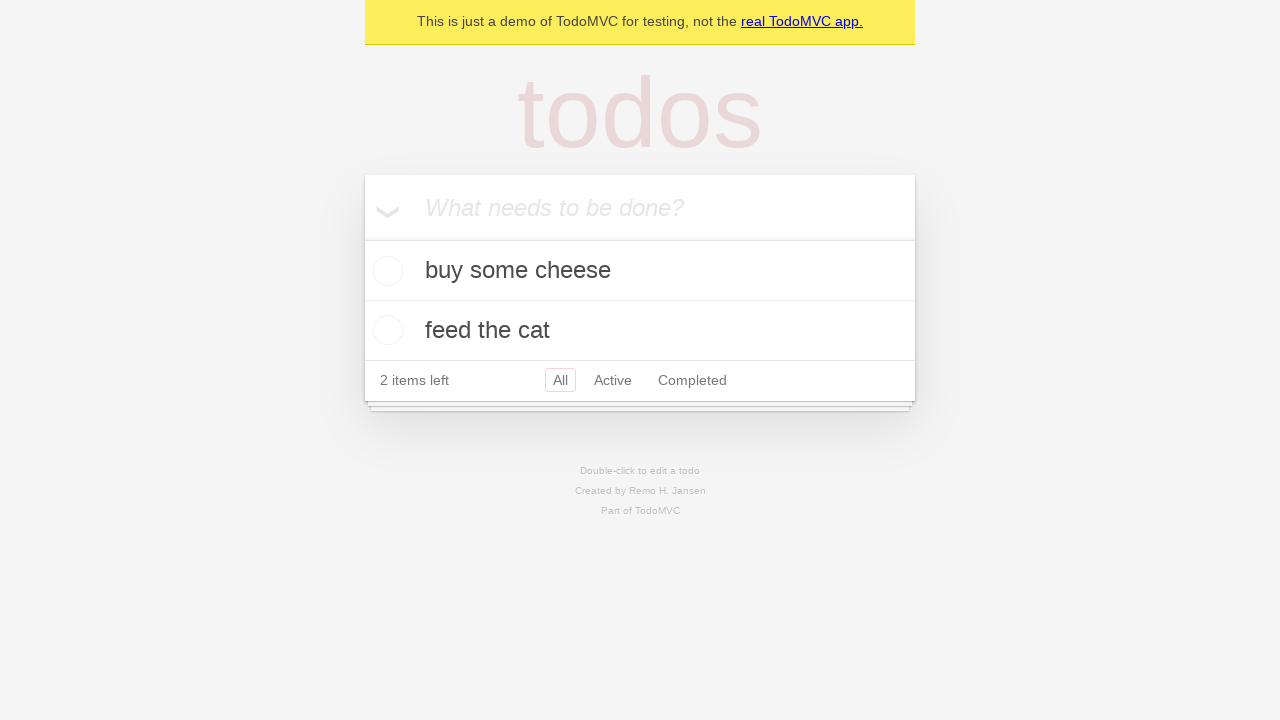

Filled third todo input with 'book a doctors appointment' on internal:attr=[placeholder="What needs to be done?"i]
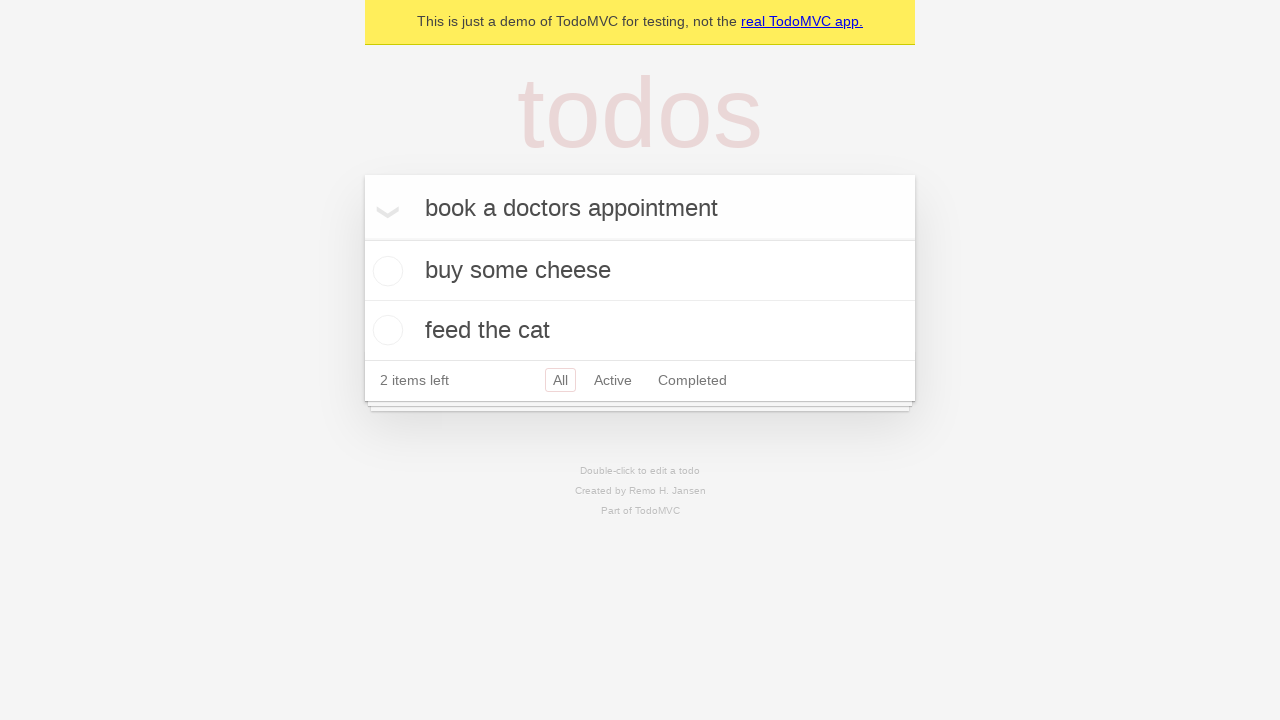

Pressed Enter to add third todo on internal:attr=[placeholder="What needs to be done?"i]
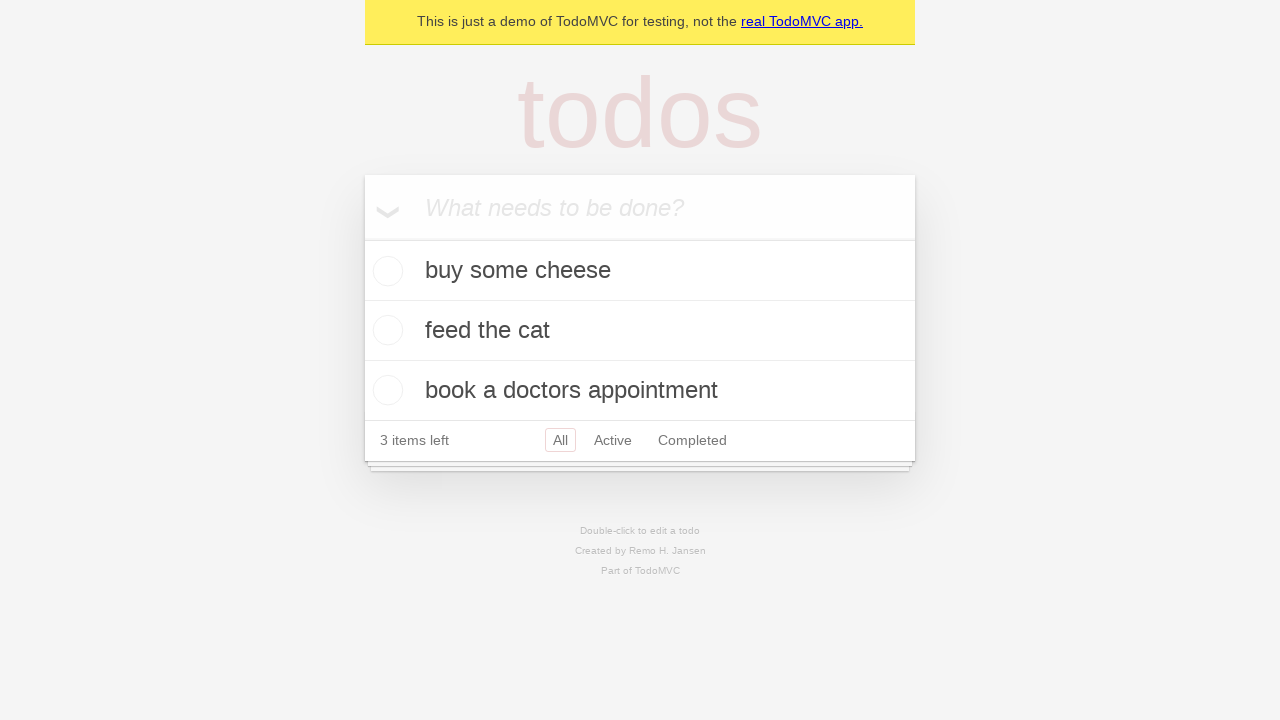

Checked the second todo item at (385, 330) on internal:testid=[data-testid="todo-item"s] >> nth=1 >> internal:role=checkbox
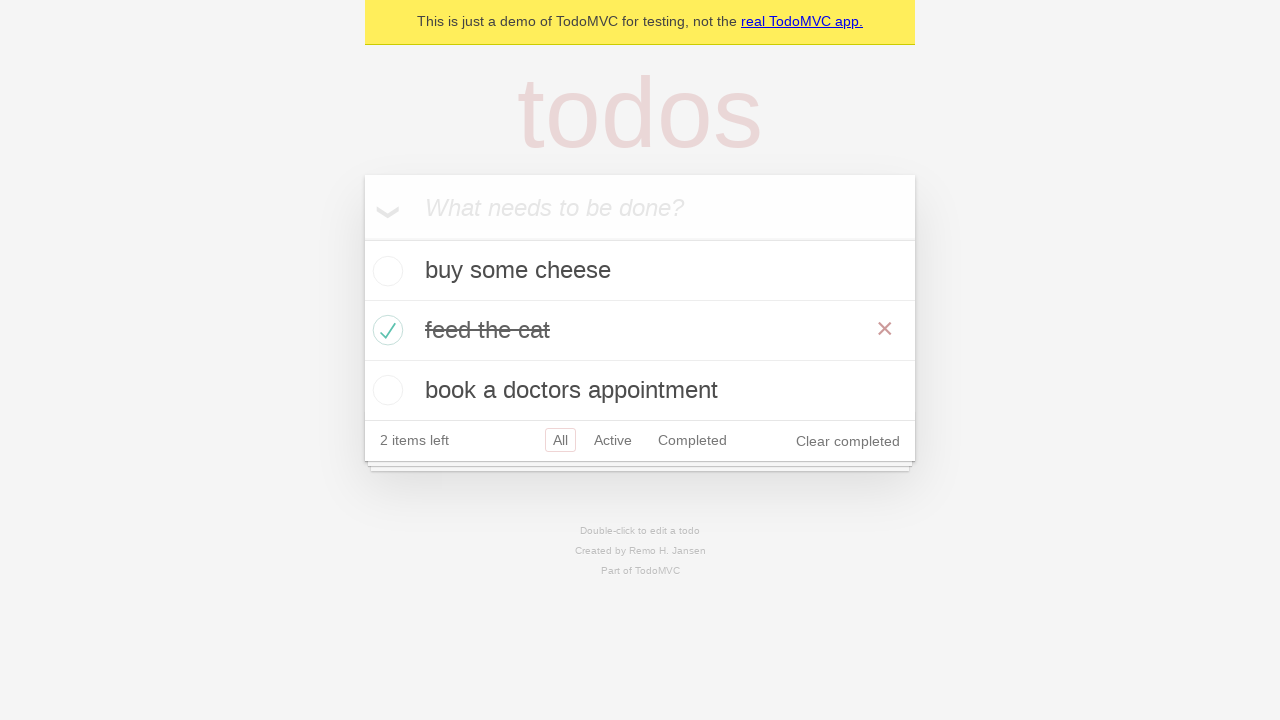

Clicked 'All' filter link at (560, 440) on internal:role=link[name="All"i]
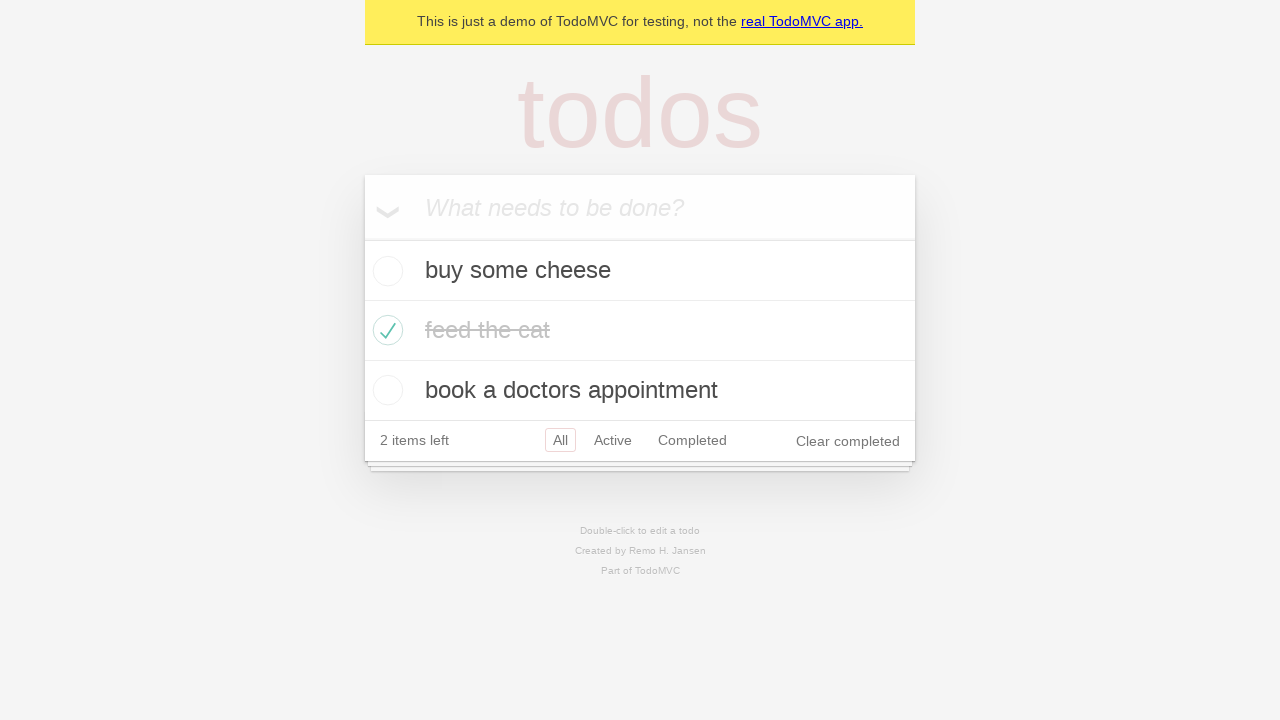

Clicked 'Active' filter link at (613, 440) on internal:role=link[name="Active"i]
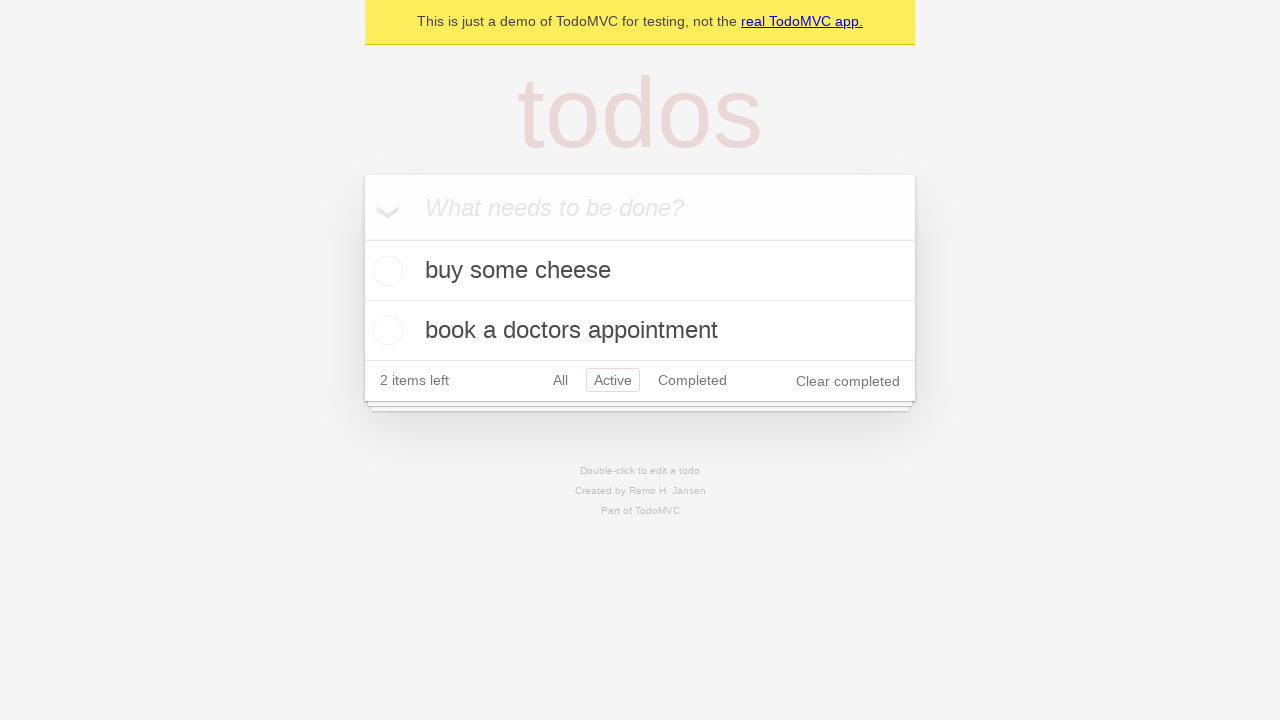

Clicked 'Completed' filter link at (692, 380) on internal:role=link[name="Completed"i]
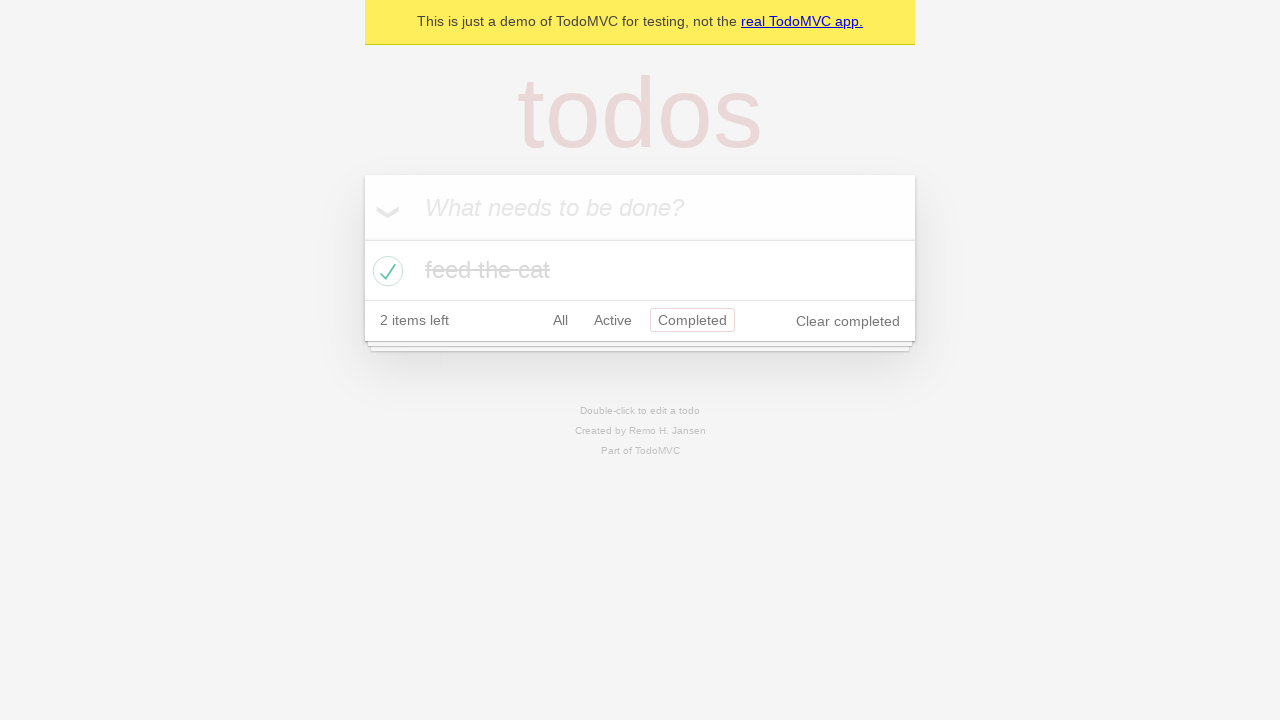

Navigated back using browser back button (from Completed filter)
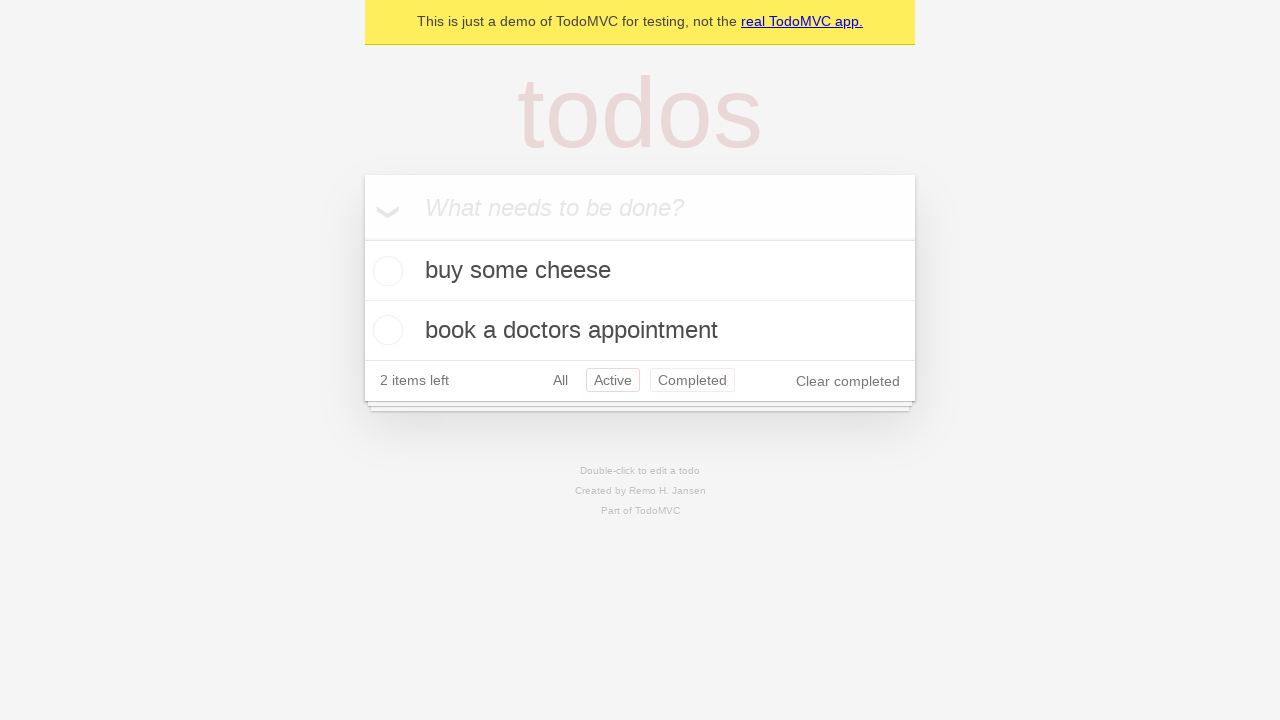

Navigated back using browser back button (from Active filter)
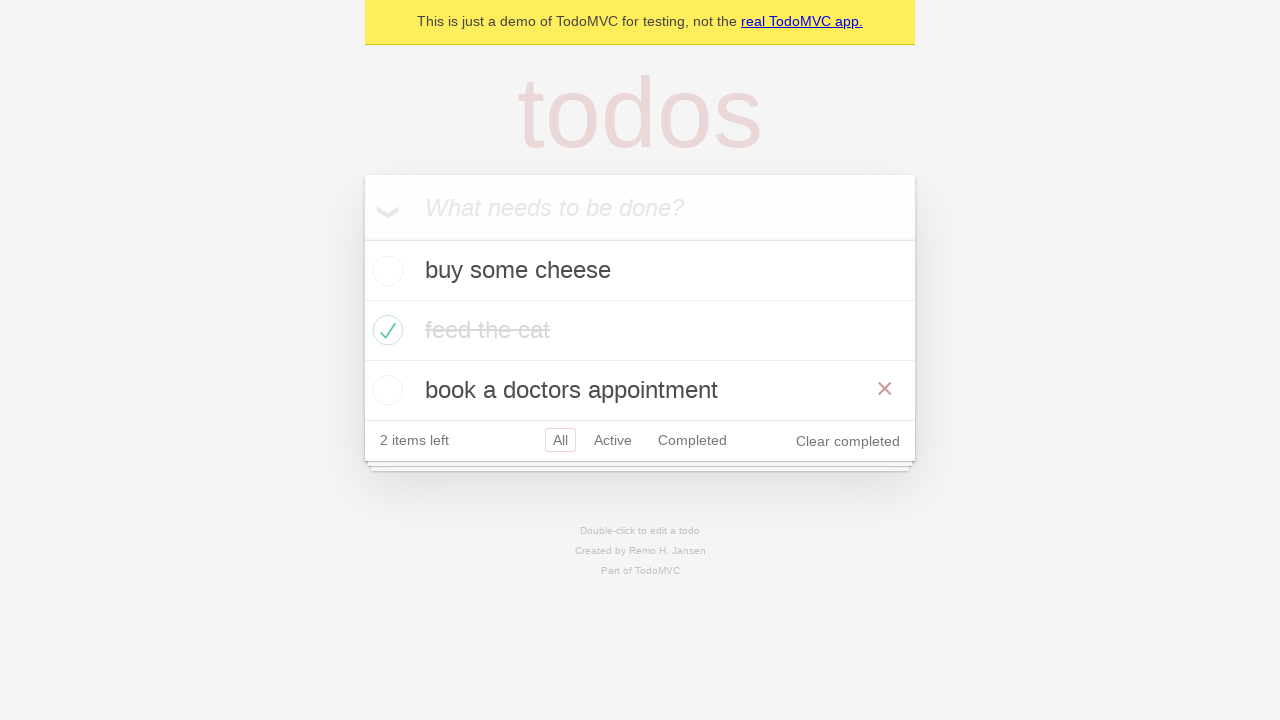

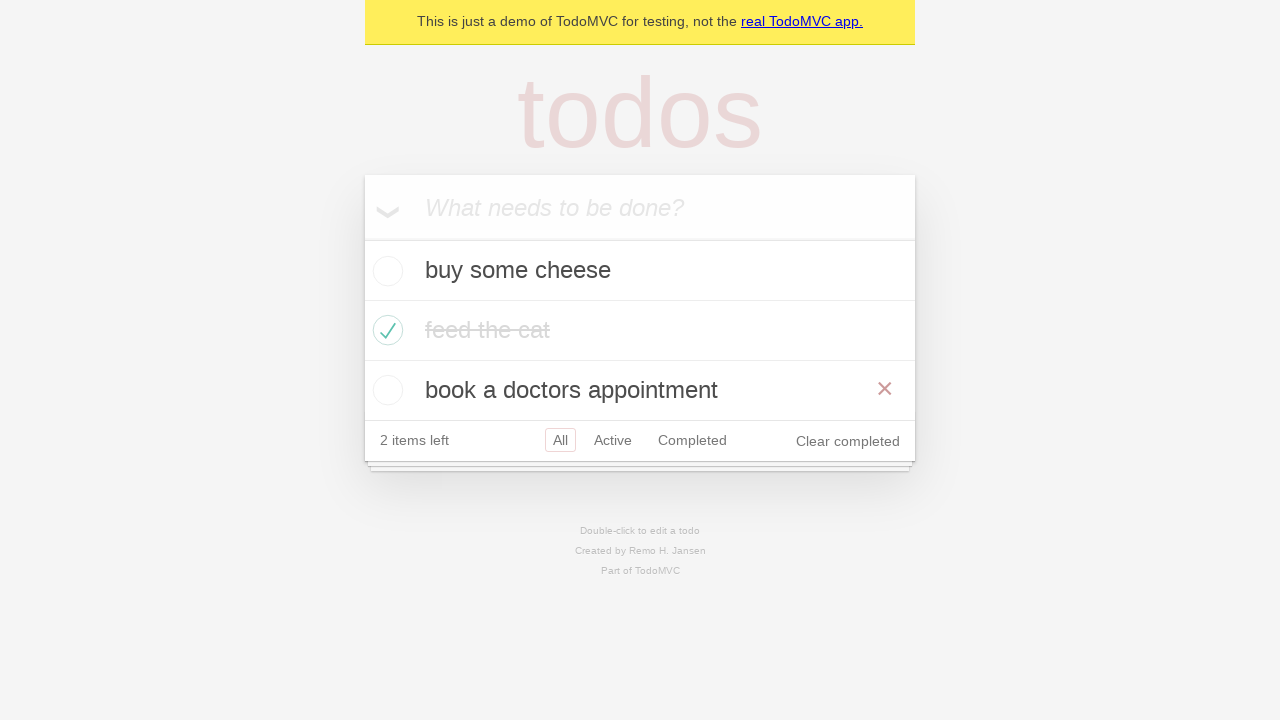